Tests that search with leading and trailing spaces returns no results

Starting URL: https://demoqa.com/webtables

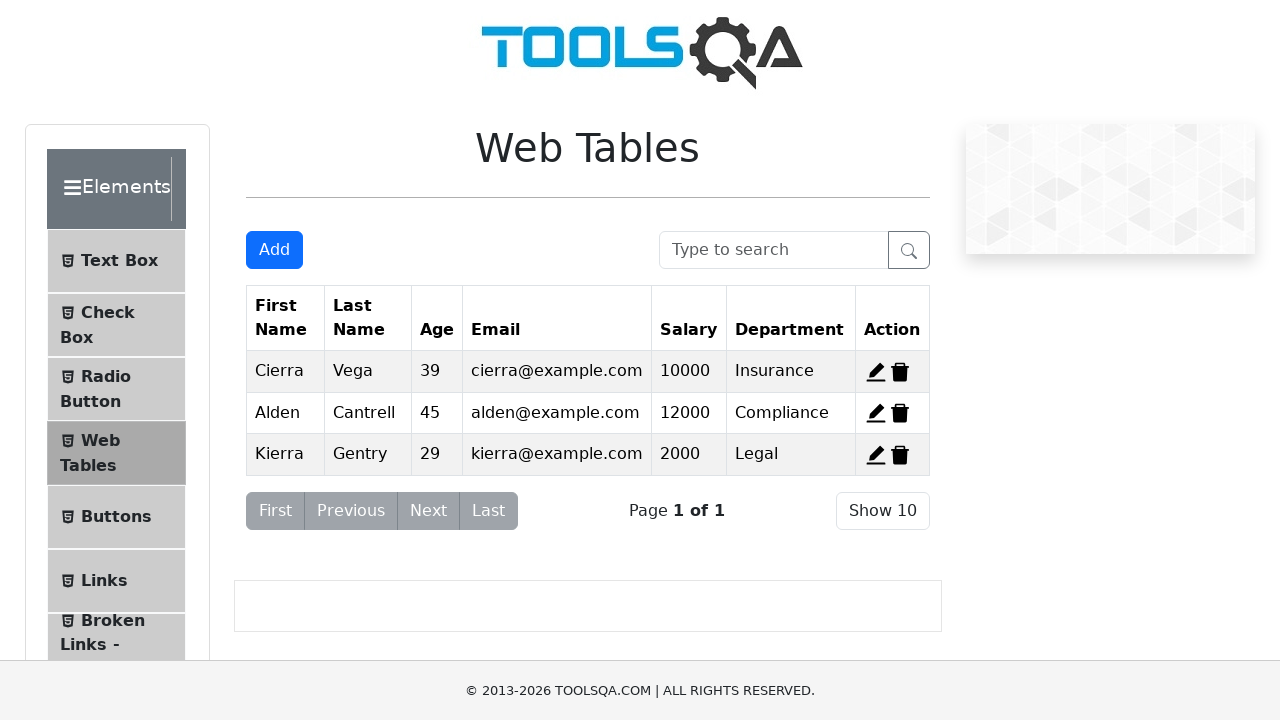

Filled search box with '  Cierra  ' (name surrounded by leading and trailing spaces) on #searchBox
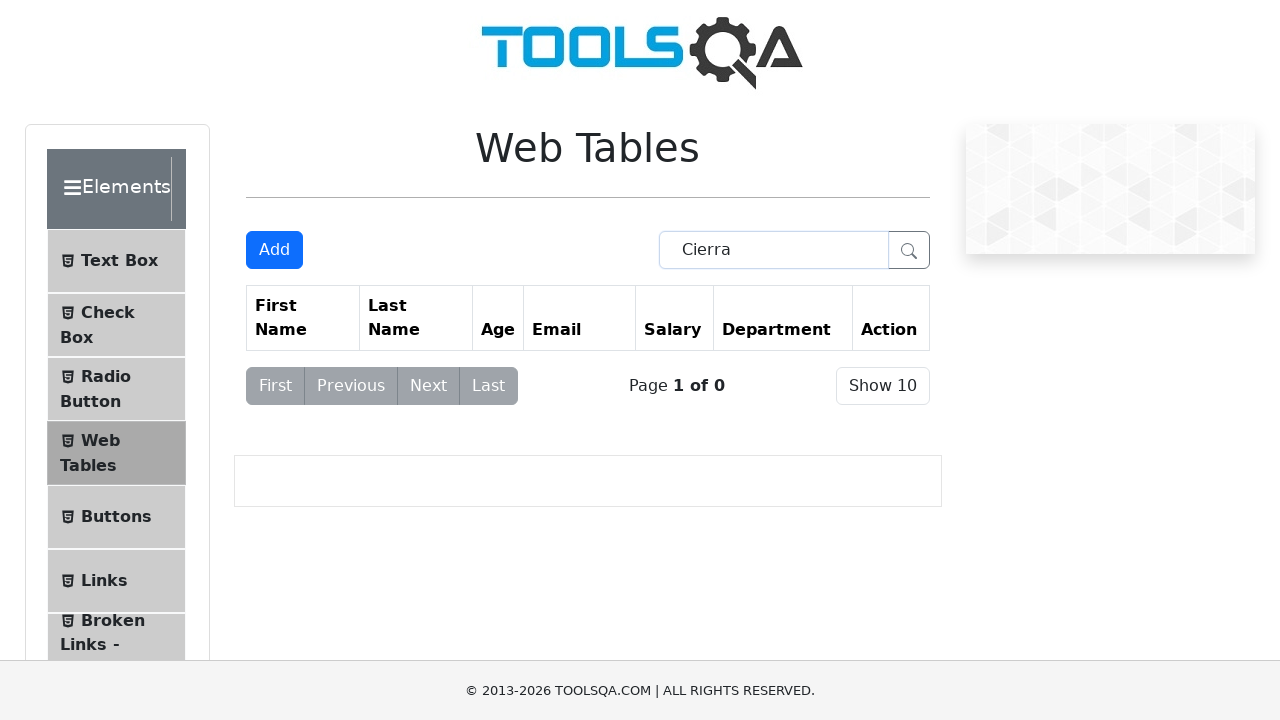

Waited 500ms for table to update after search with spaces
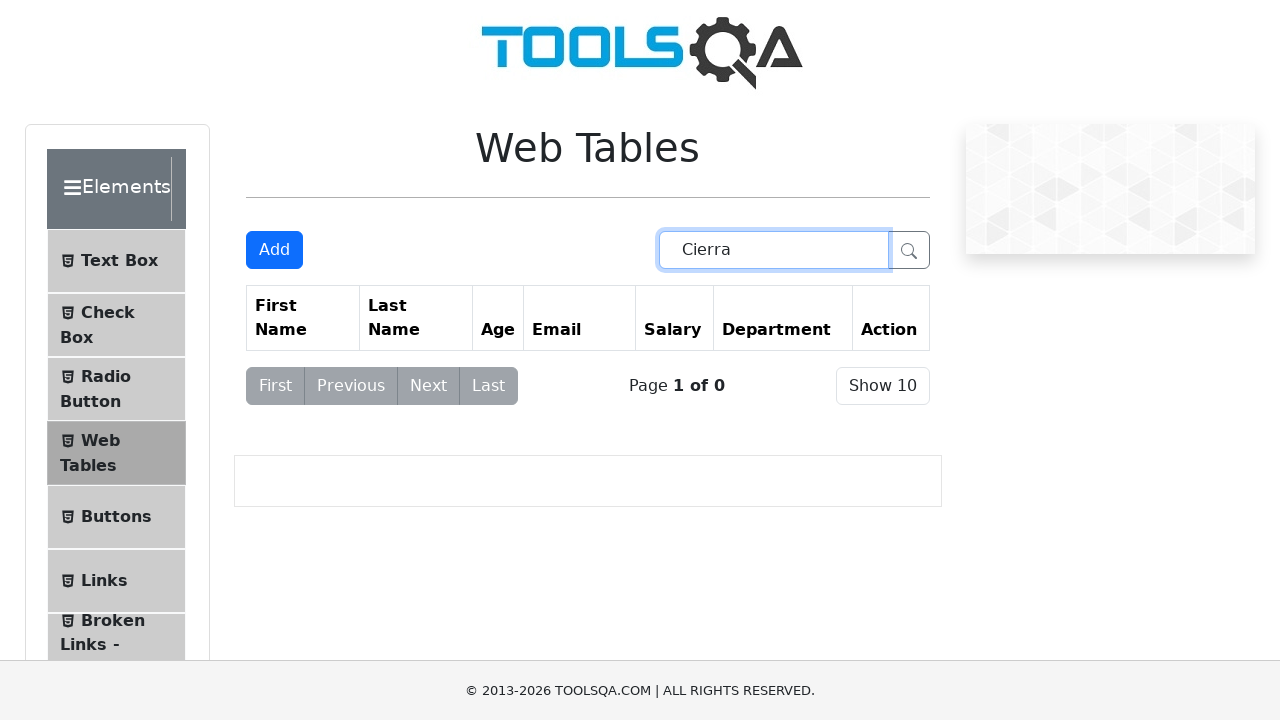

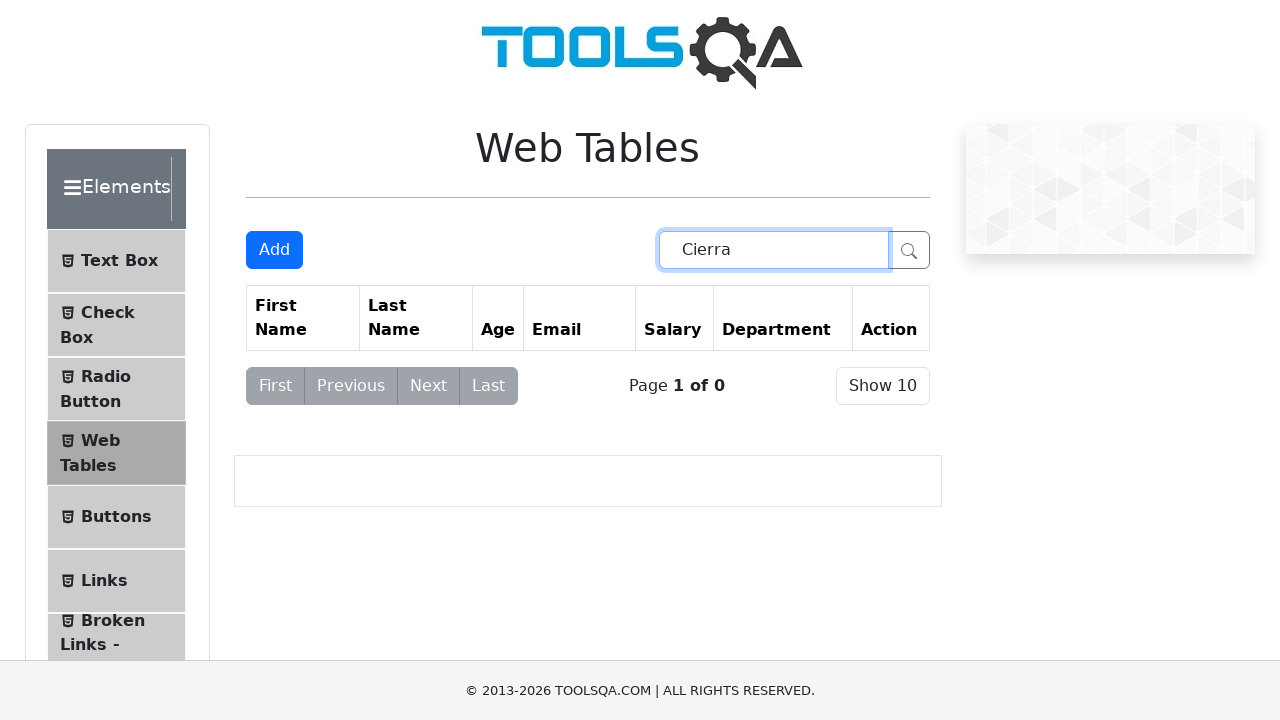